Tests a Selenium practice page by clicking various buttons, checkboxes, and radio buttons, then verifying the results displayed on the page.

Starting URL: https://savkk.github.io/selenium-practice/

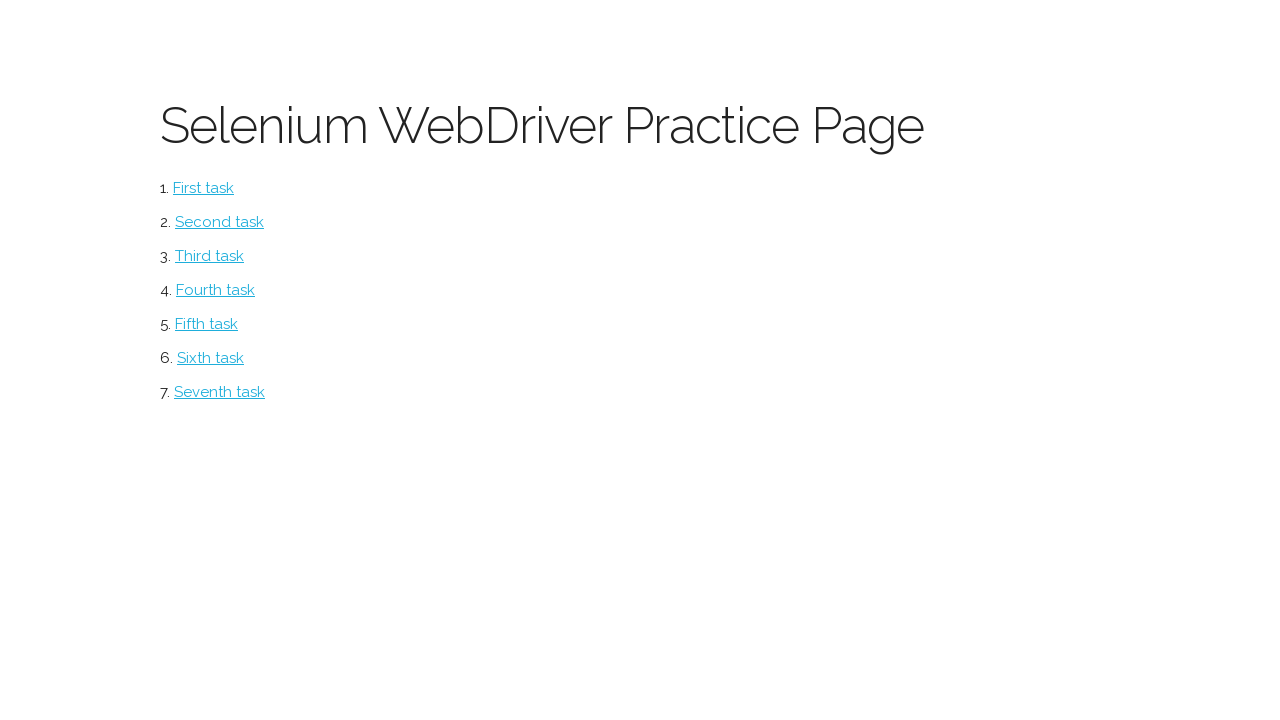

Clicked the main button element at (204, 188) on #button
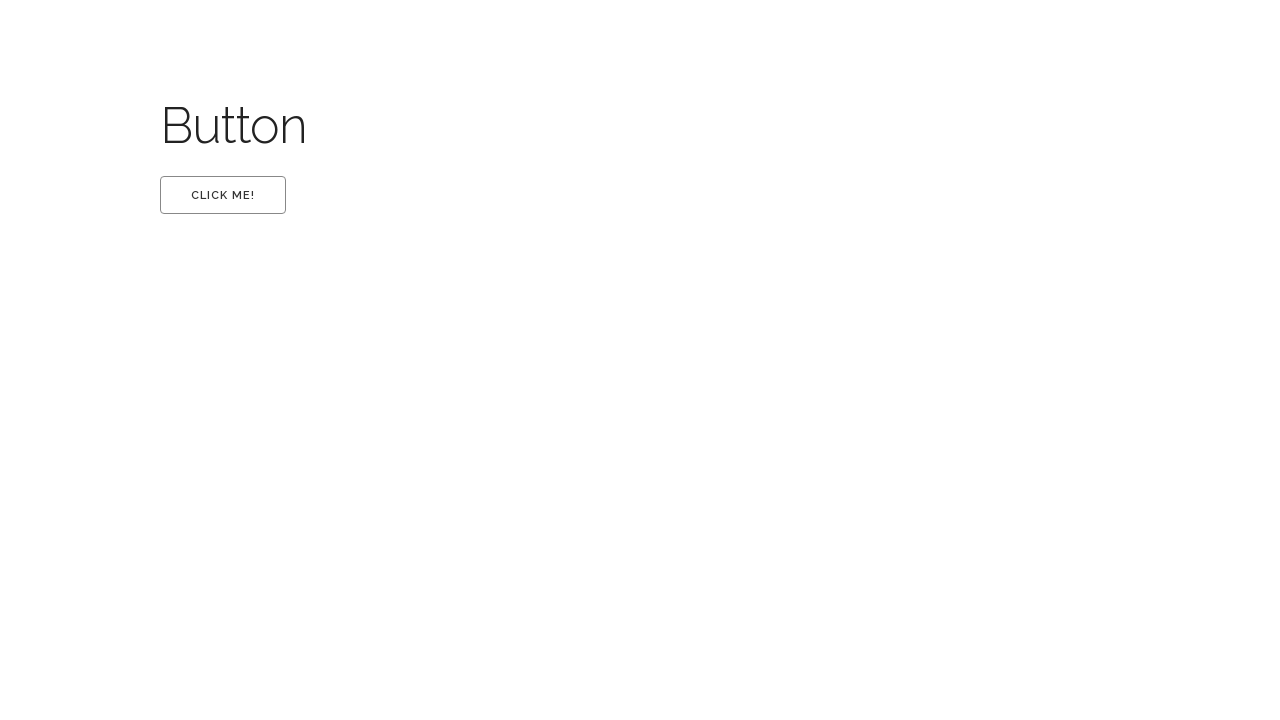

Clicked the first button at (223, 195) on #first
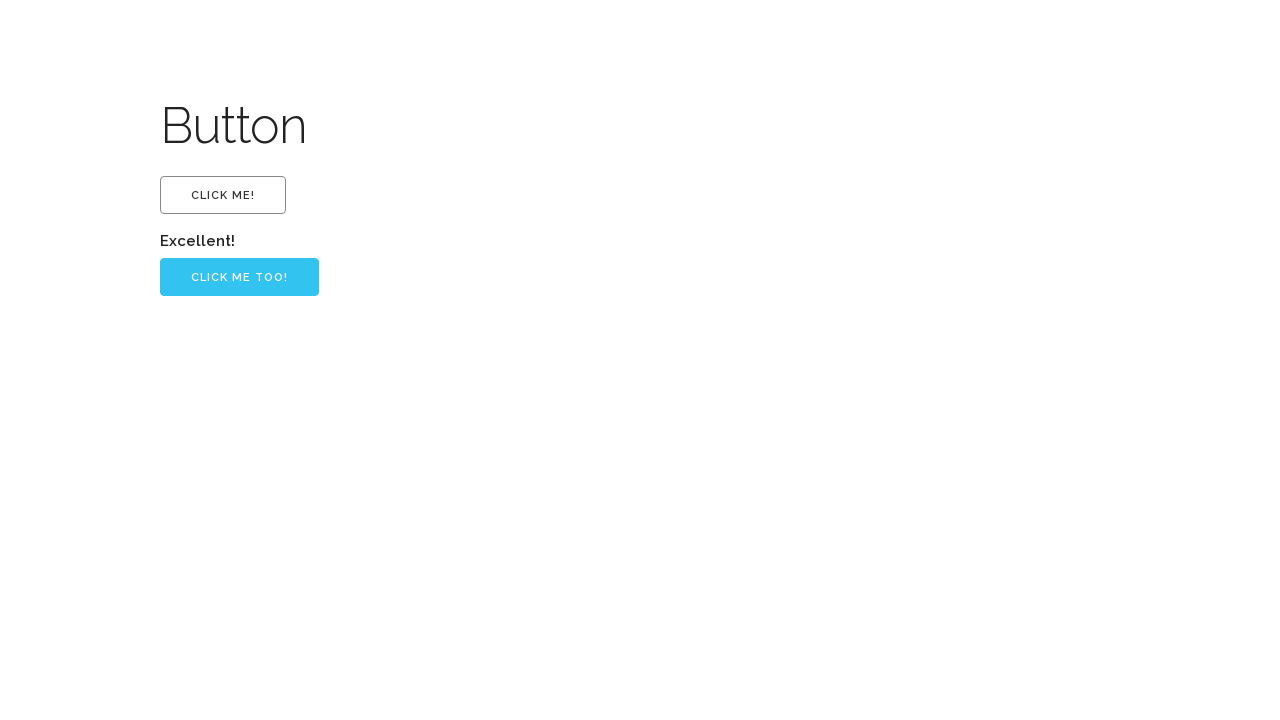

Verified 'Excellent!' text appears
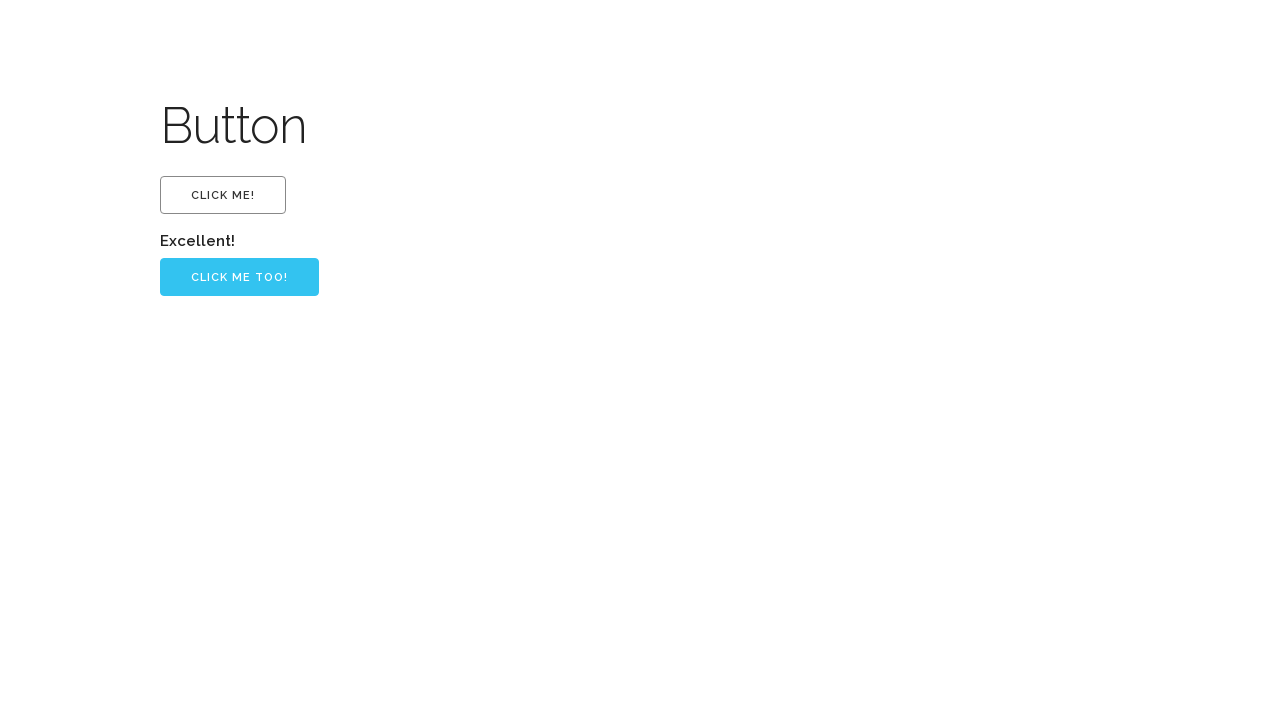

Clicked the 'Click me too!' button at (240, 277) on input[value='Click me too!']
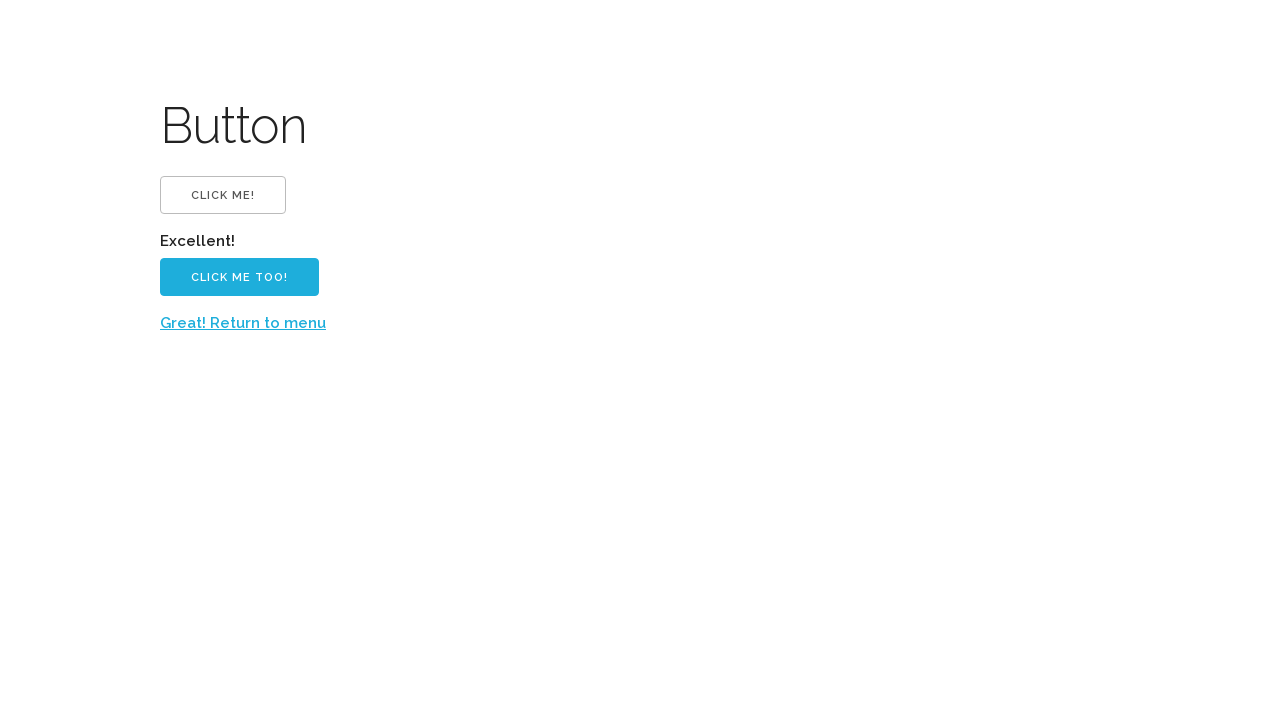

Clicked the return link at (243, 323) on a
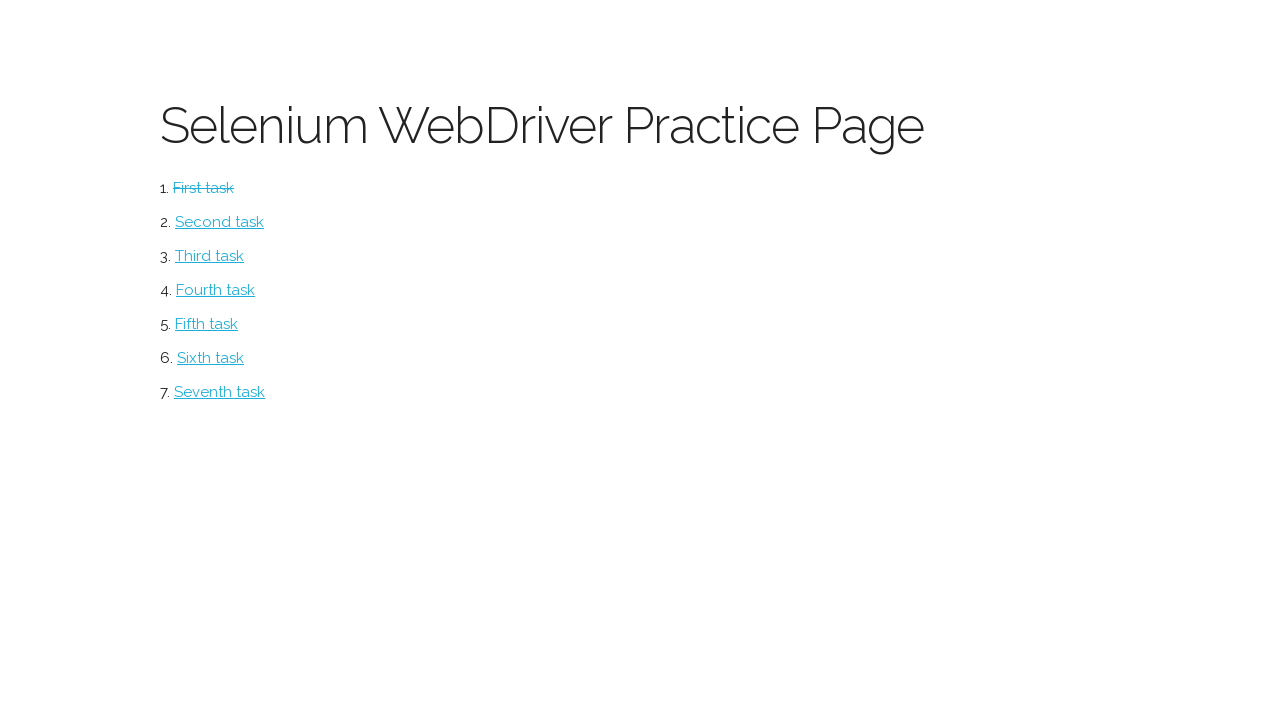

Navigated to checkboxes section at (220, 222) on #checkbox
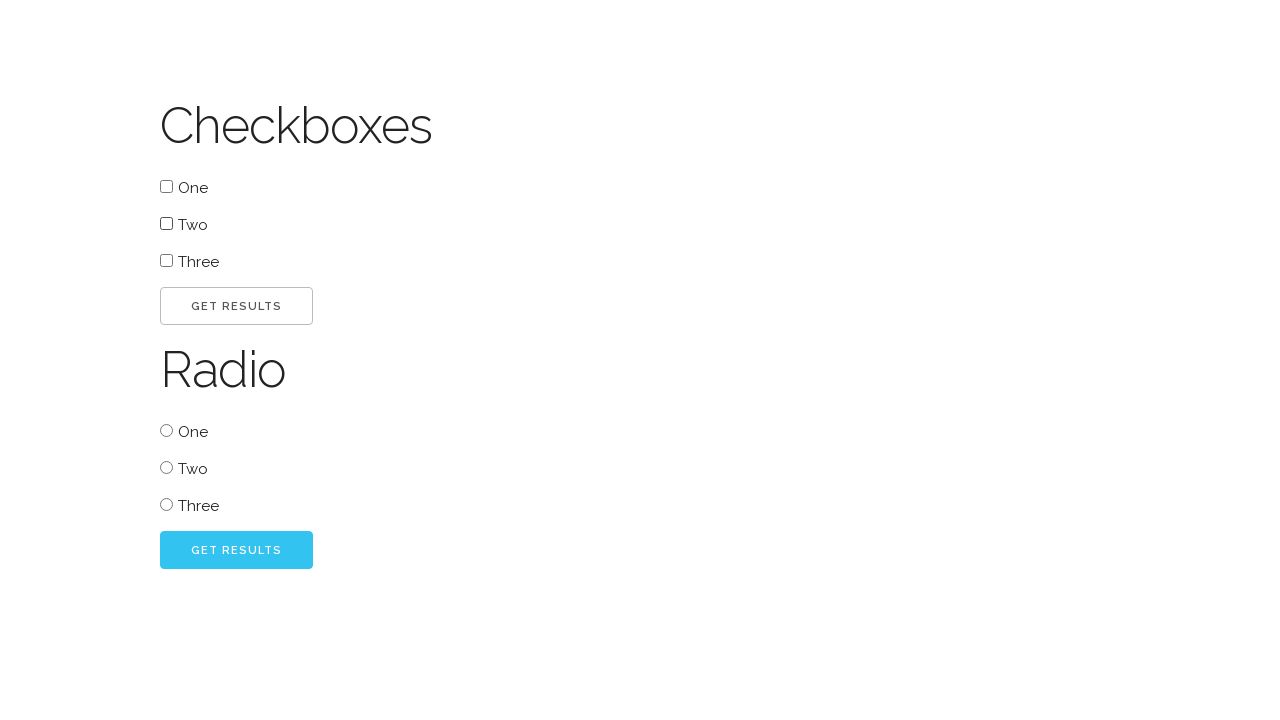

Checked the 'one' checkbox at (166, 186) on #one
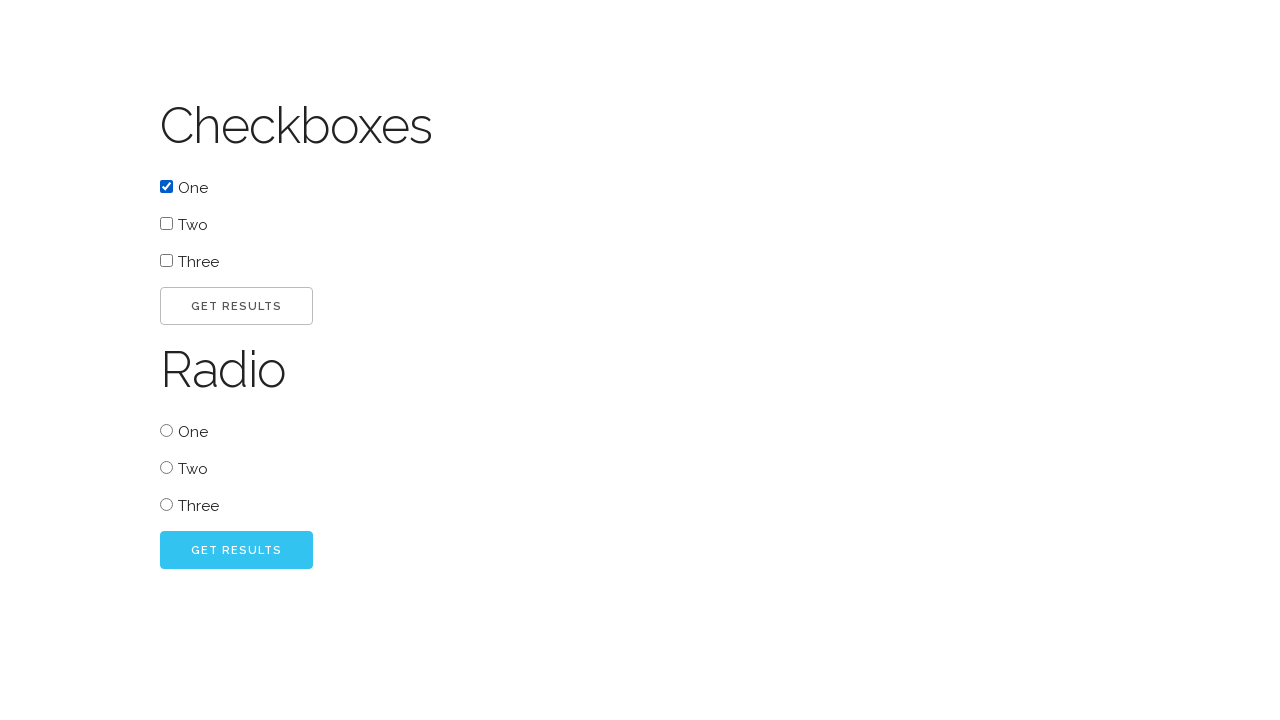

Checked the 'two' checkbox at (166, 224) on #two
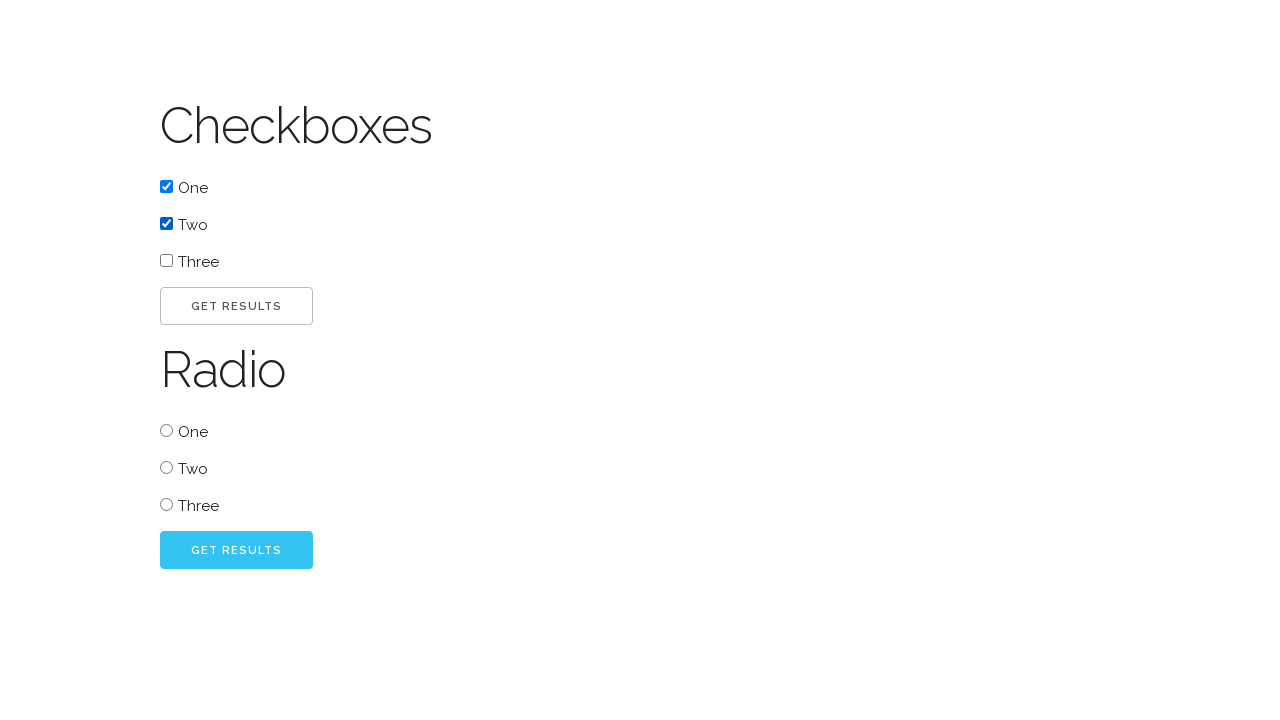

Clicked the 'go' button for checkboxes at (236, 306) on #go
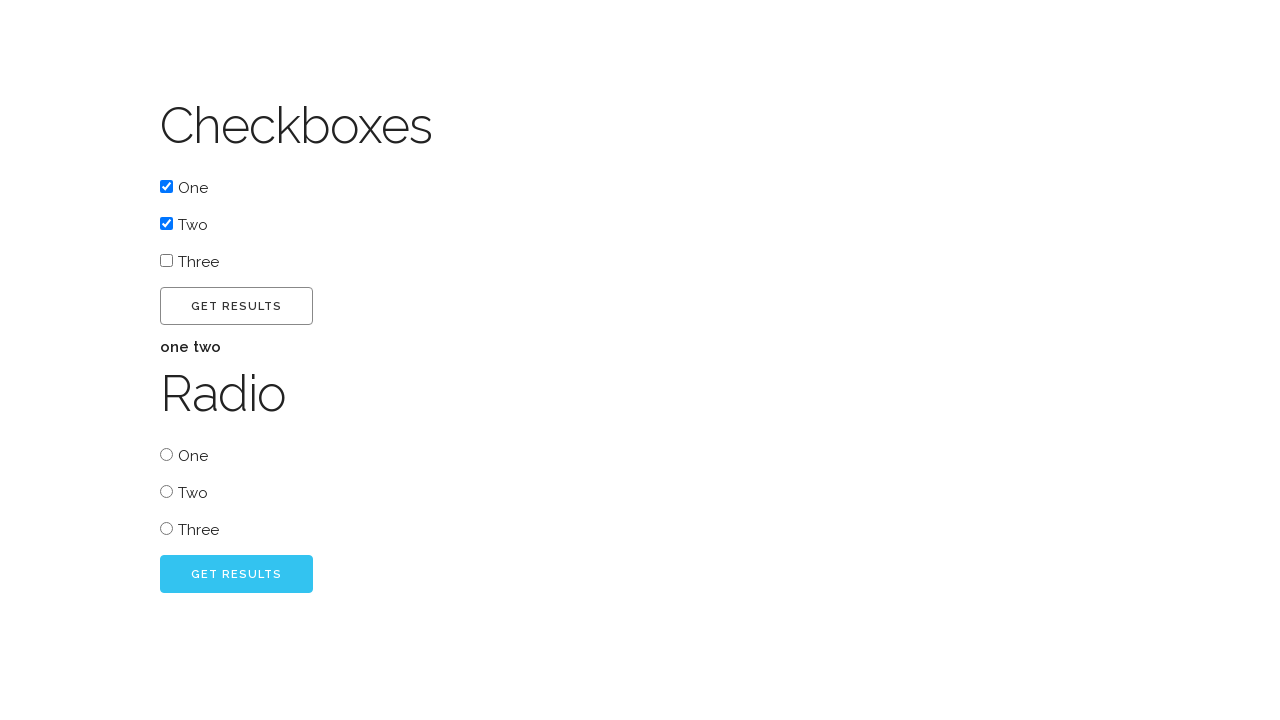

Verified checkbox result appeared
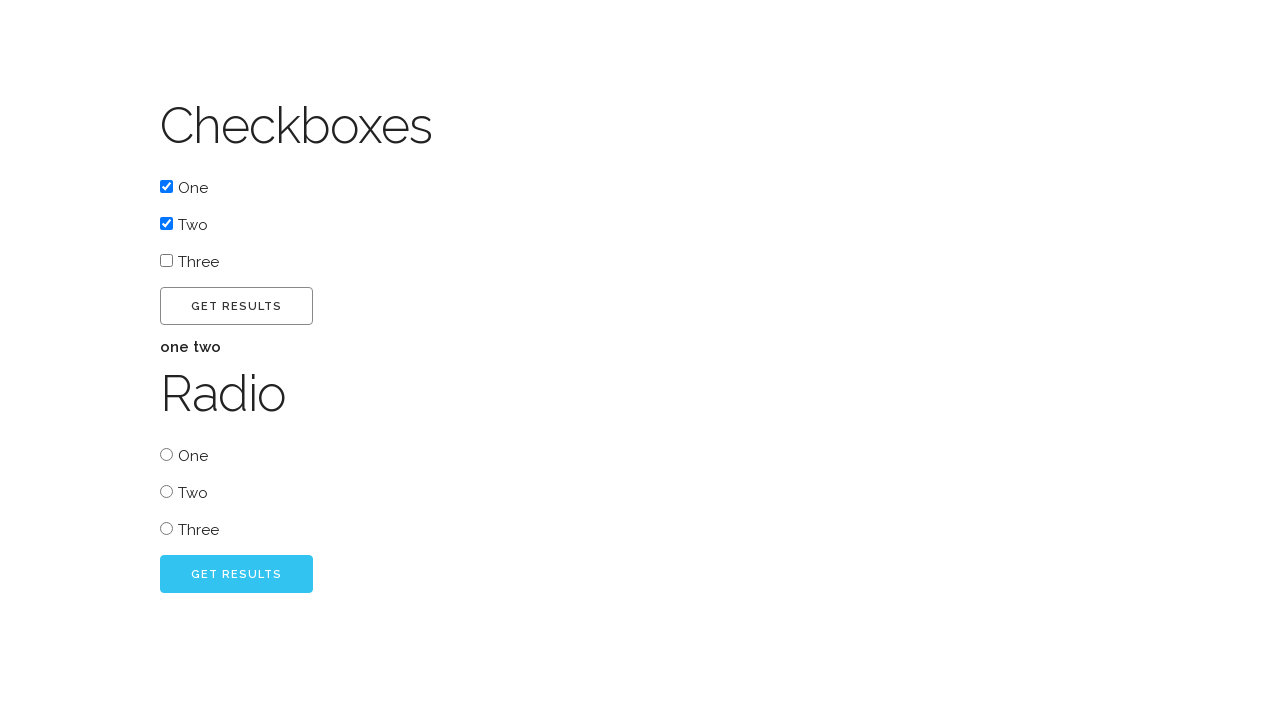

Clicked radio button 'three' at (166, 528) on #radio_three
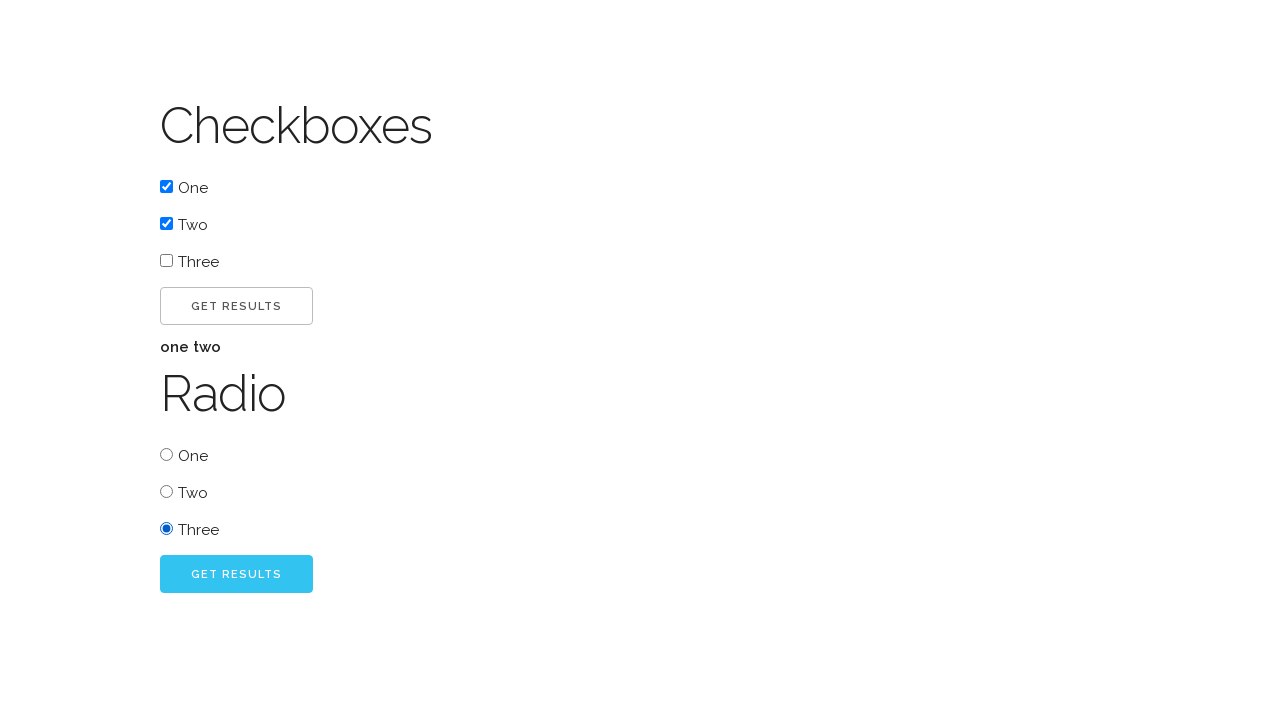

Clicked the radio 'go' button at (236, 574) on #radio_go
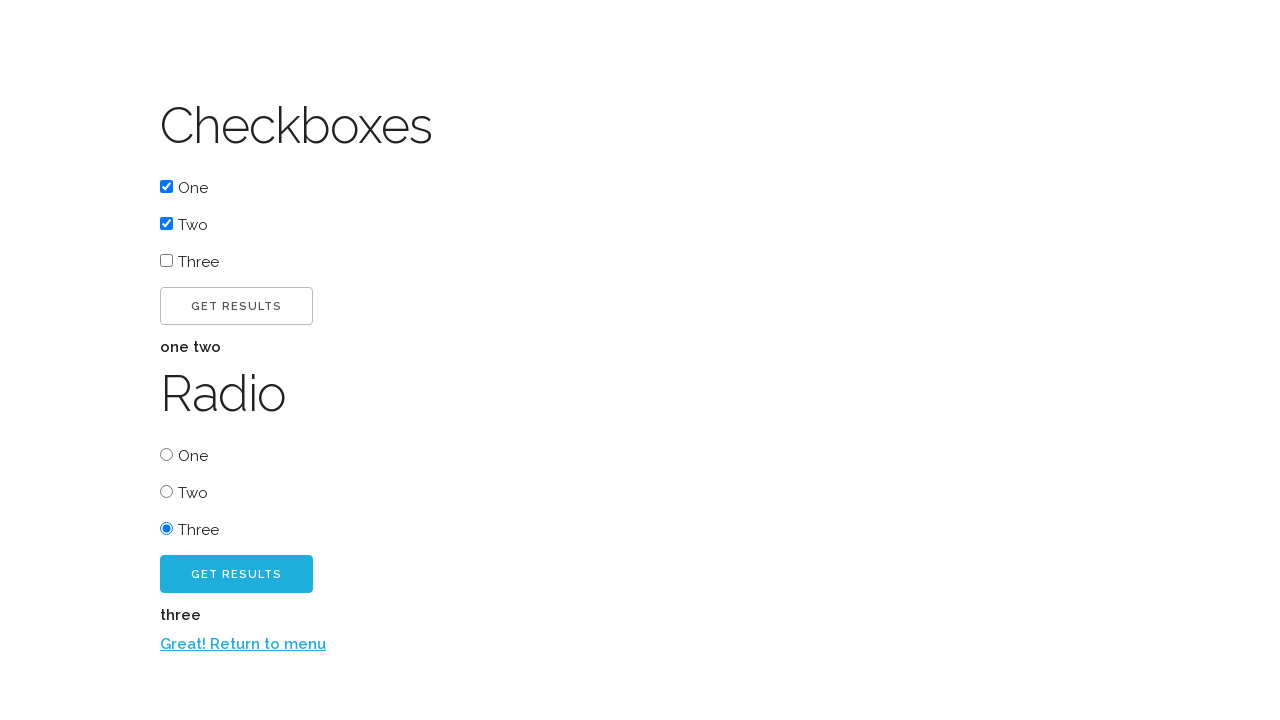

Verified radio button result appeared
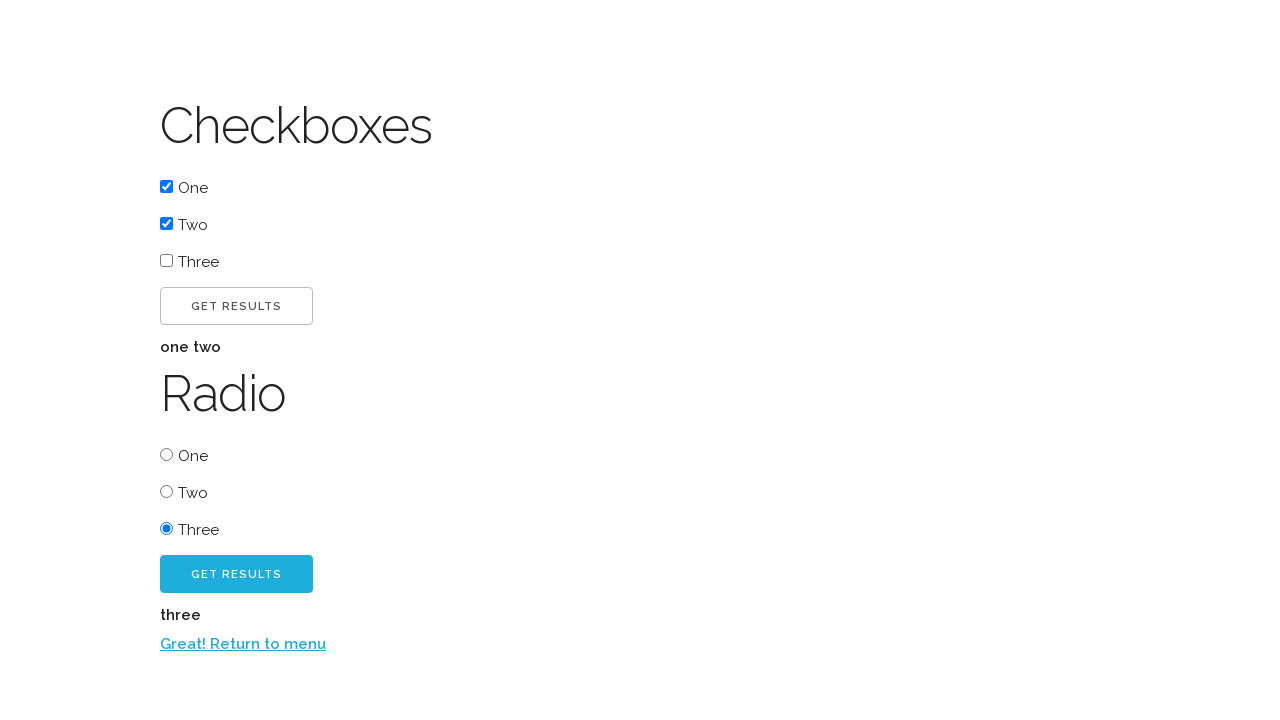

Clicked the return link at (243, 644) on a
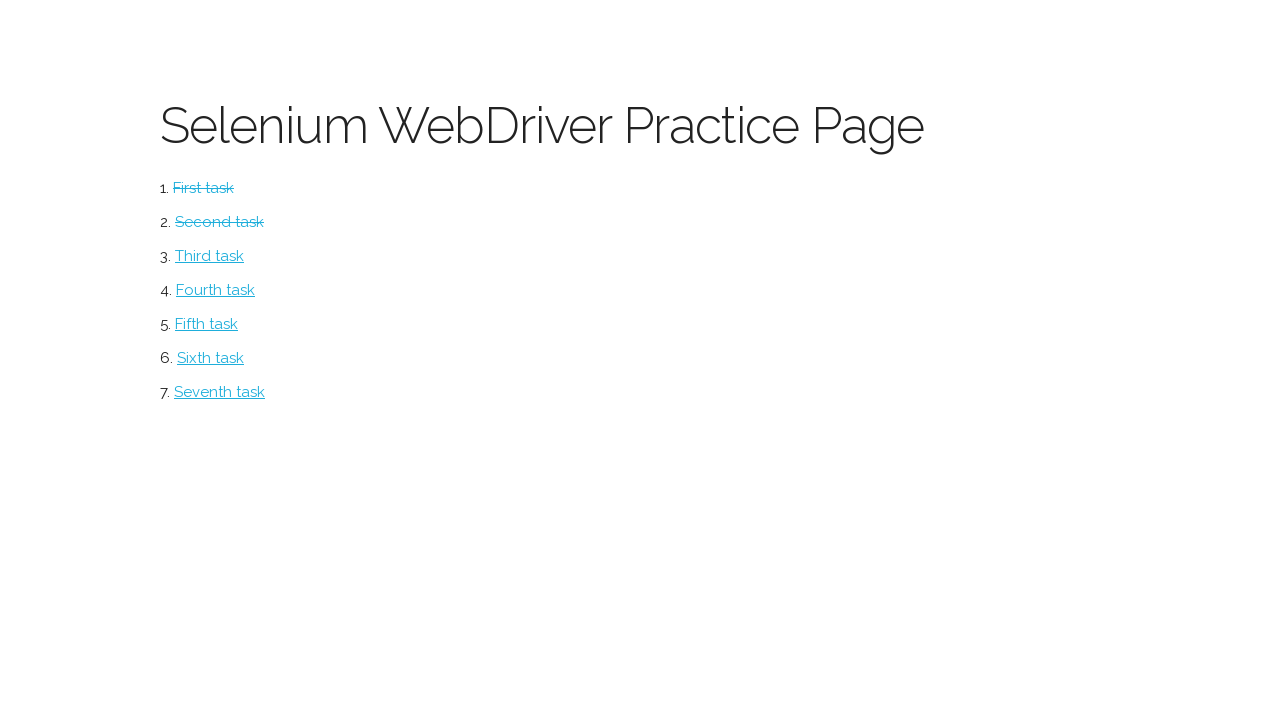

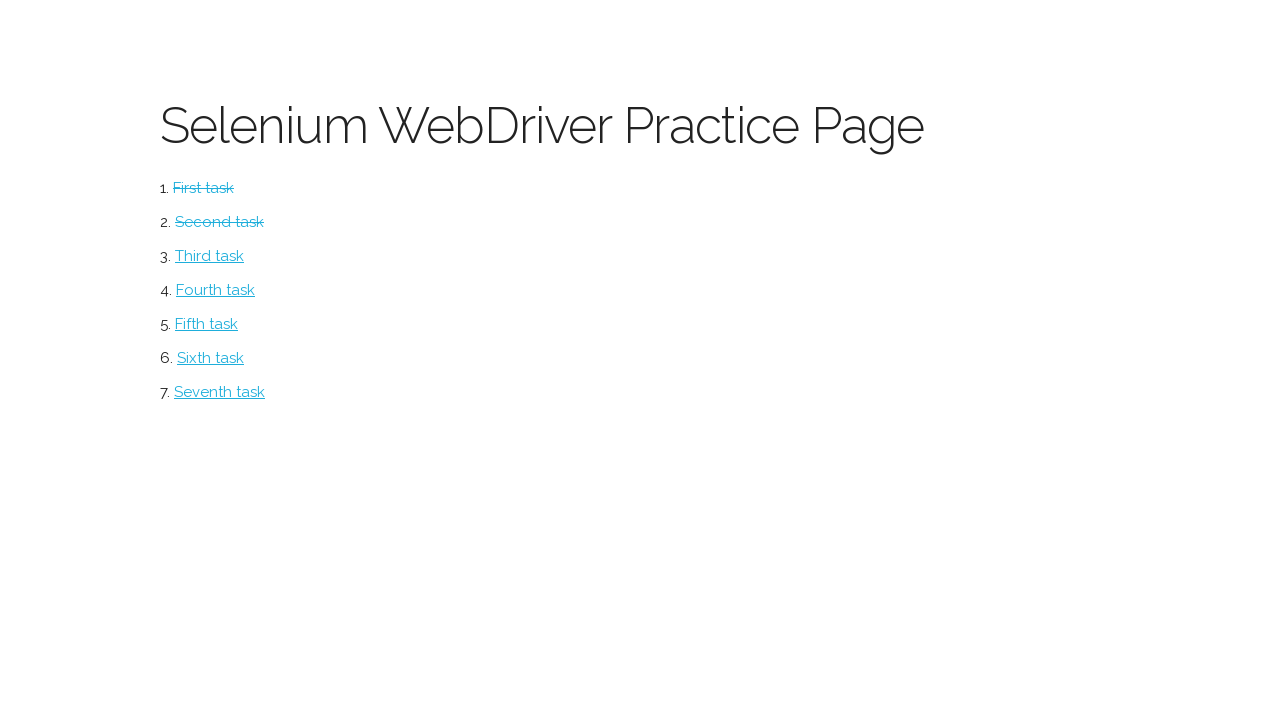